Tests that new todo items are appended to the bottom of the list by creating 3 items and verifying the count display

Starting URL: https://demo.playwright.dev/todomvc

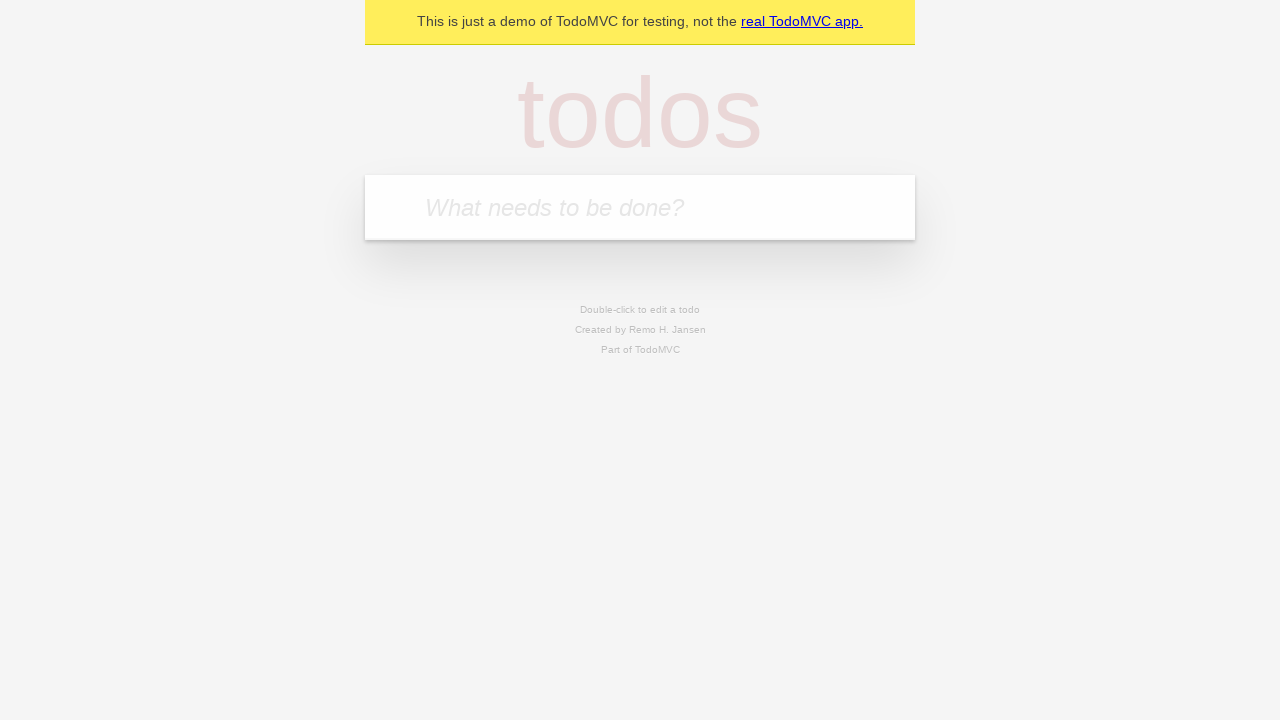

Filled new todo input with 'buy some cheese' on .new-todo
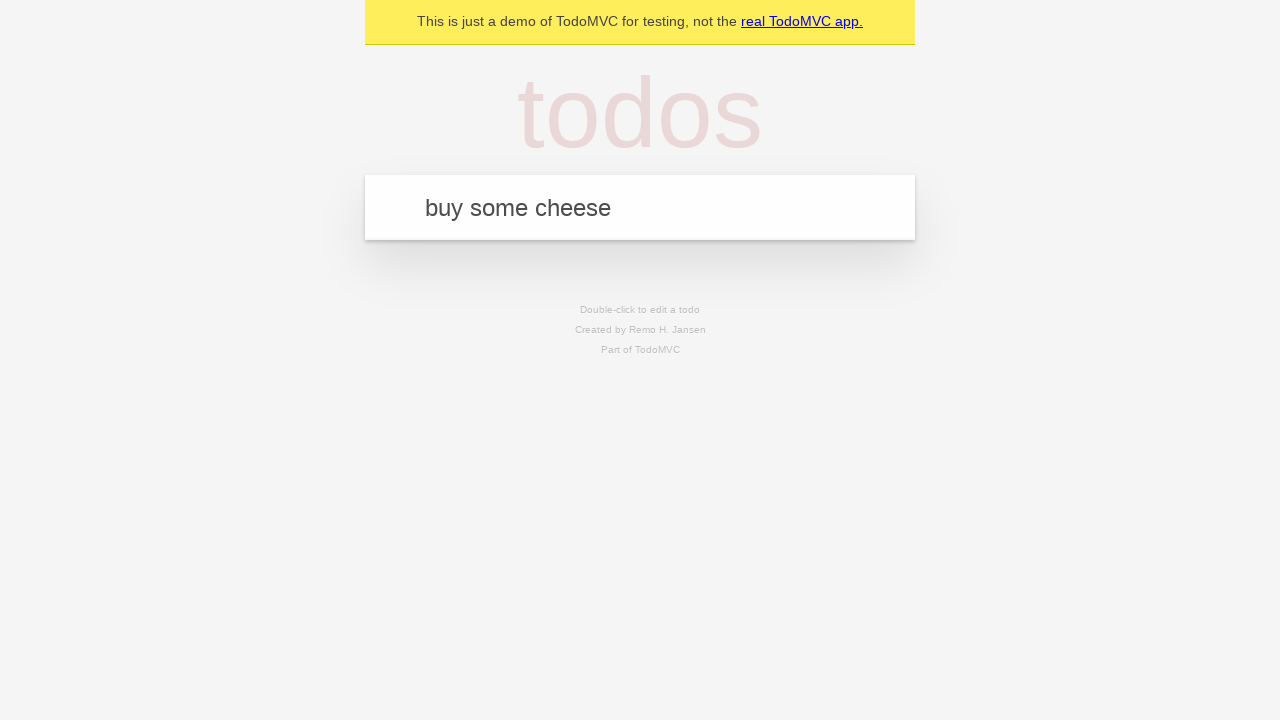

Pressed Enter to add first todo item on .new-todo
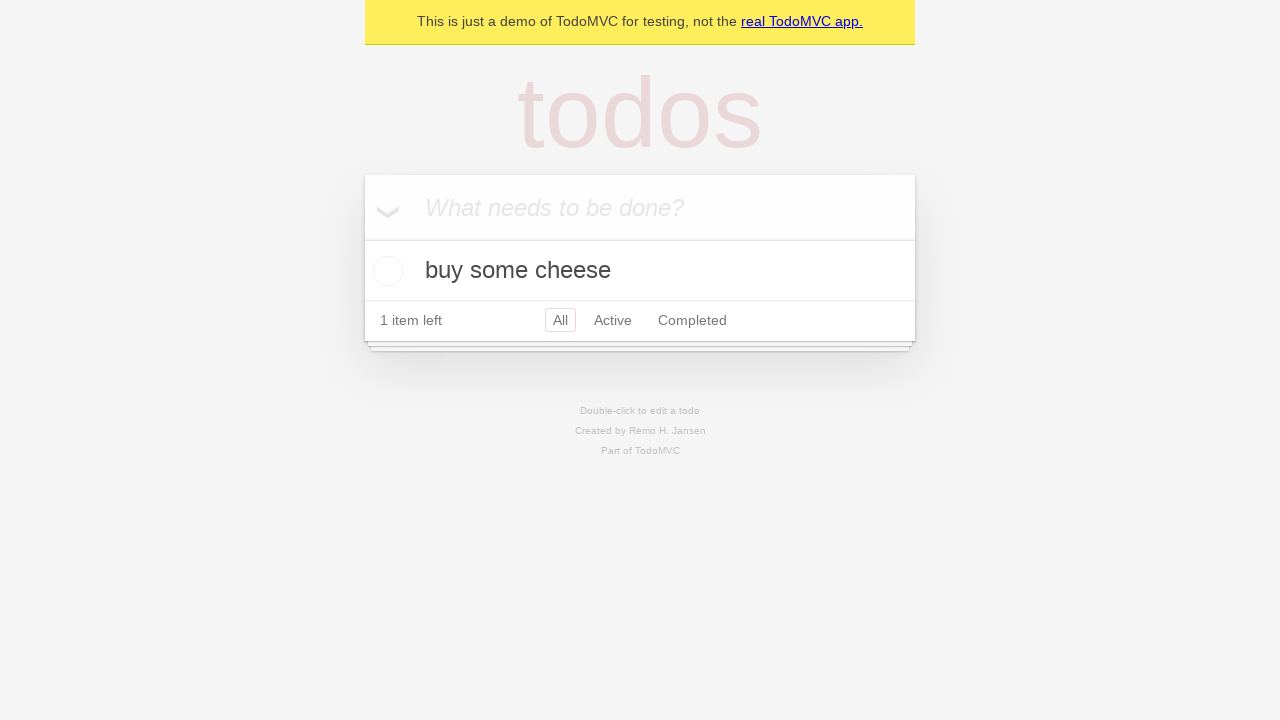

Filled new todo input with 'feed the cat' on .new-todo
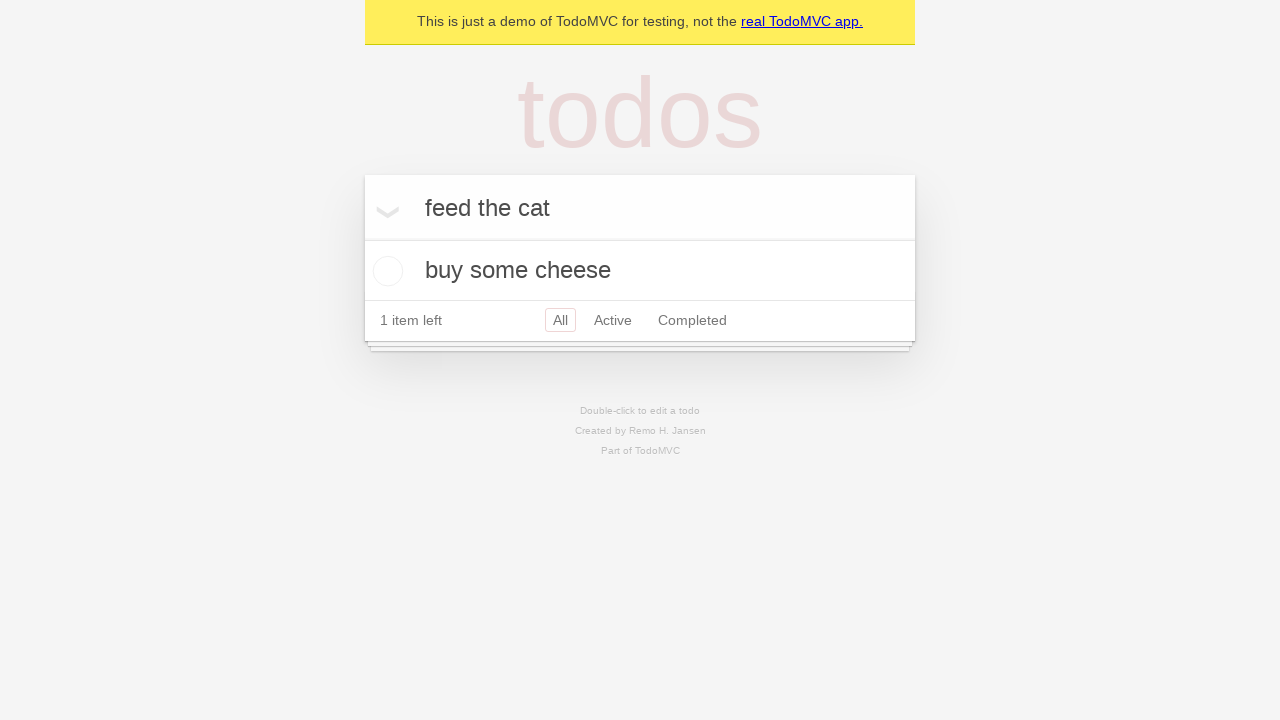

Pressed Enter to add second todo item on .new-todo
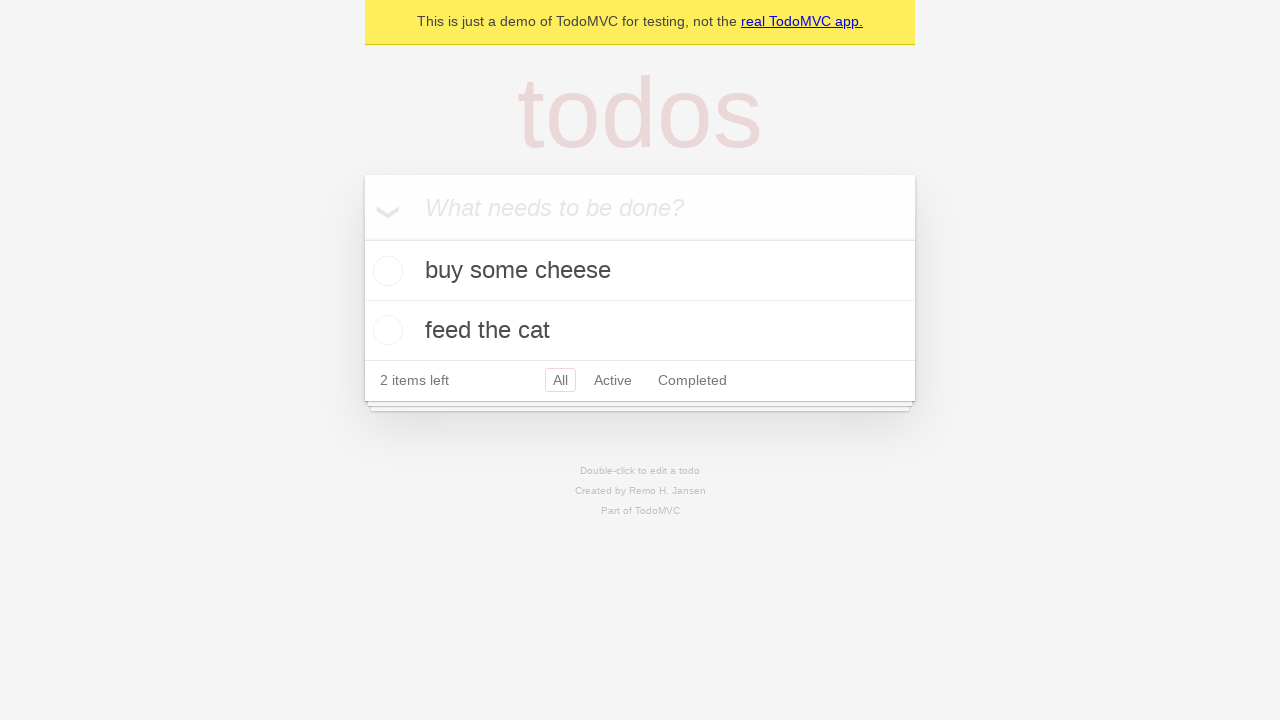

Filled new todo input with 'book a doctors appointment' on .new-todo
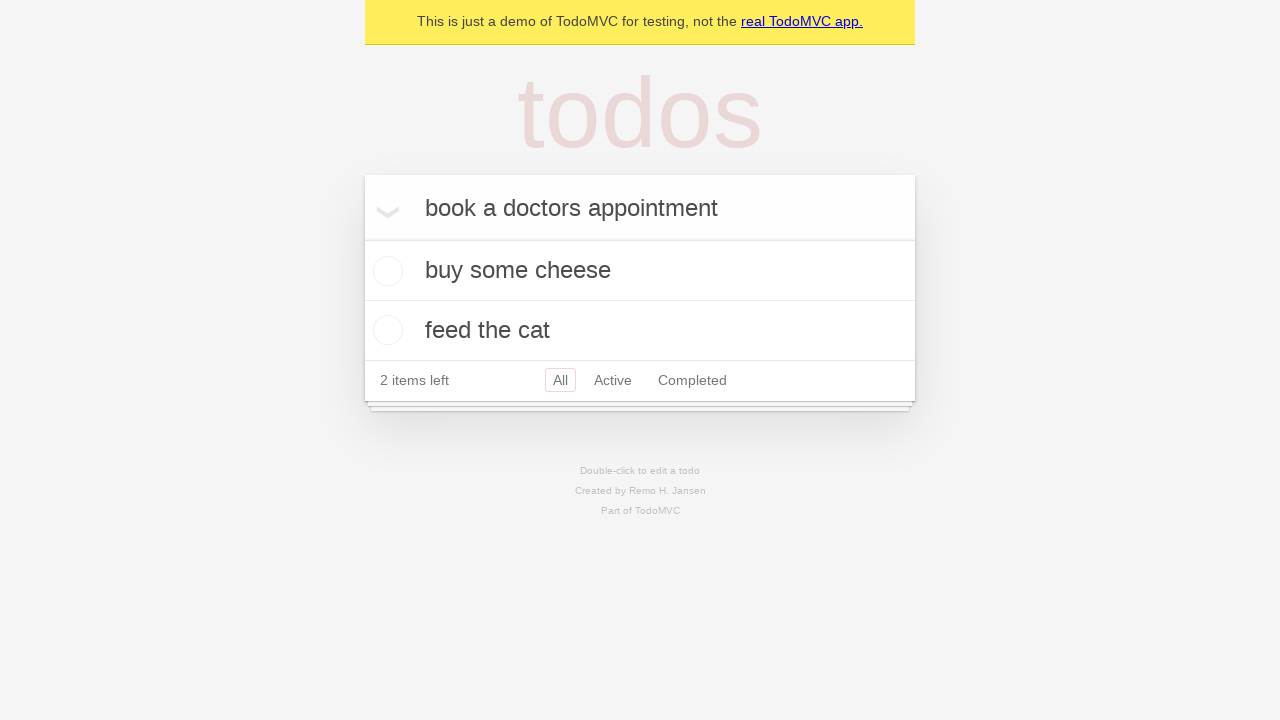

Pressed Enter to add third todo item on .new-todo
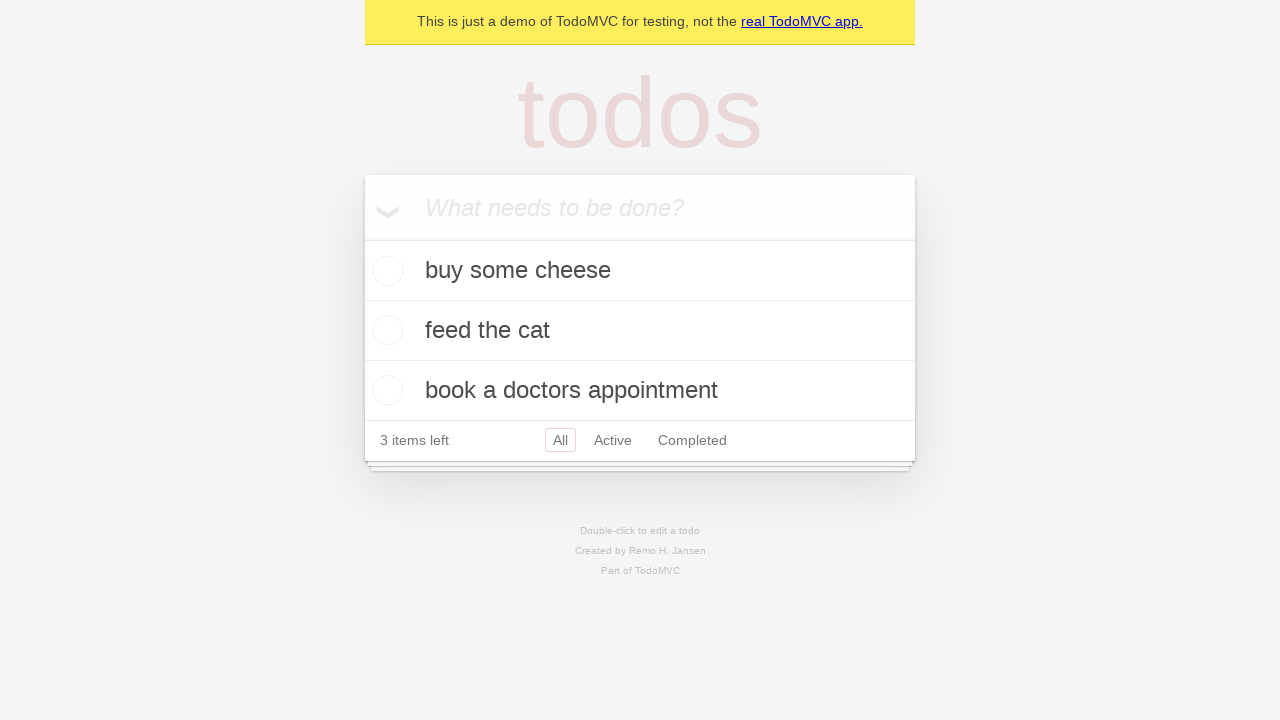

Todo count display loaded, confirming 3 items added to list
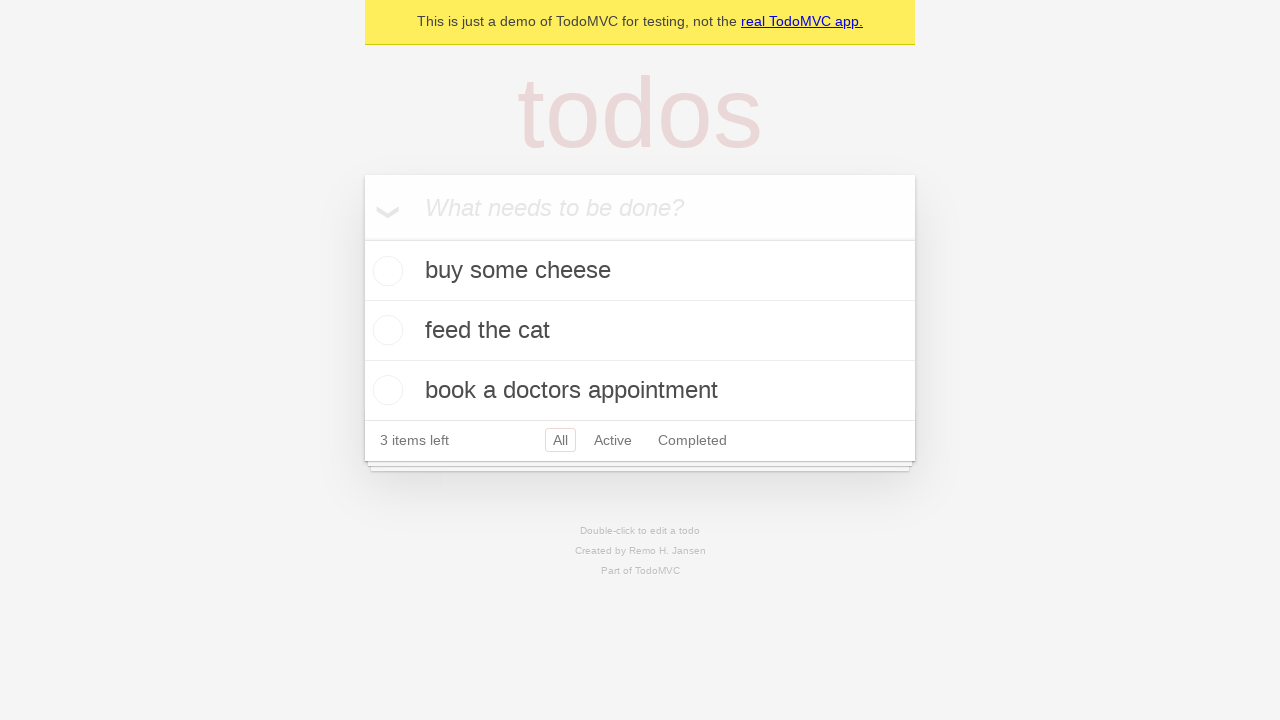

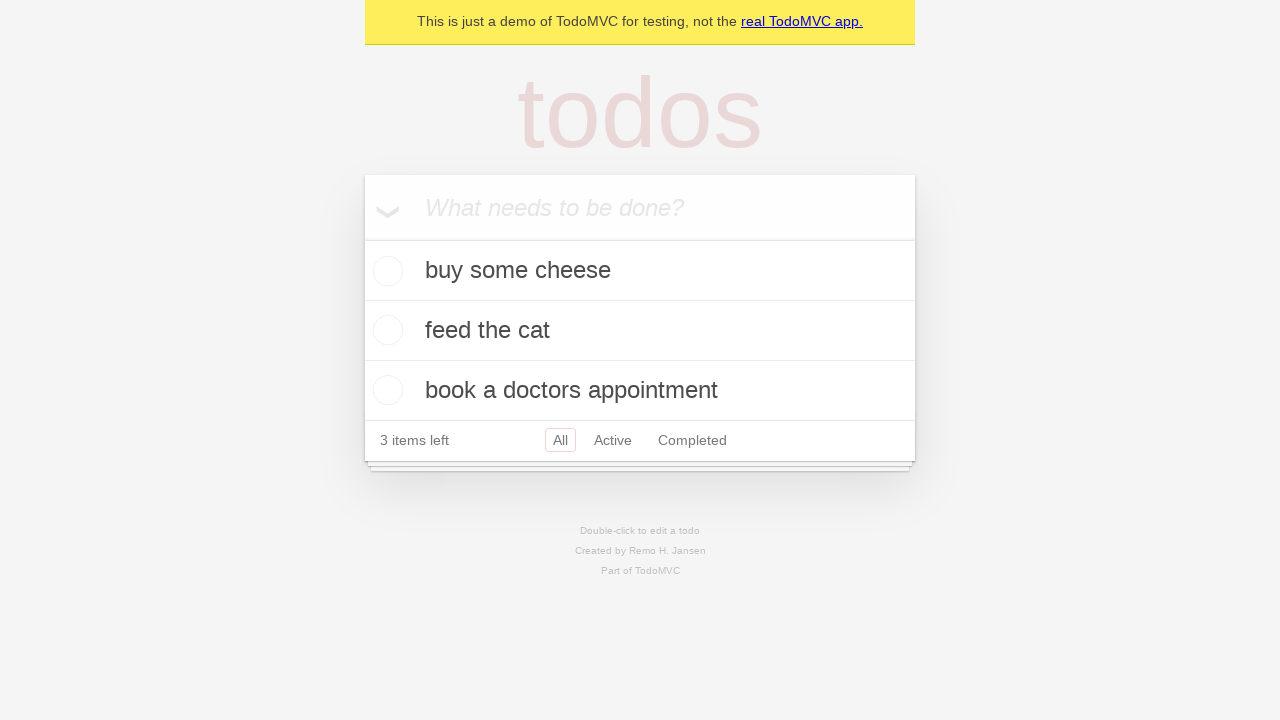